Navigates to a test page with a tall frame and scrolls to the bottom of the page

Starting URL: https://www.selenium.dev/selenium/web/scrolling_tests/page_with_tall_frame.html

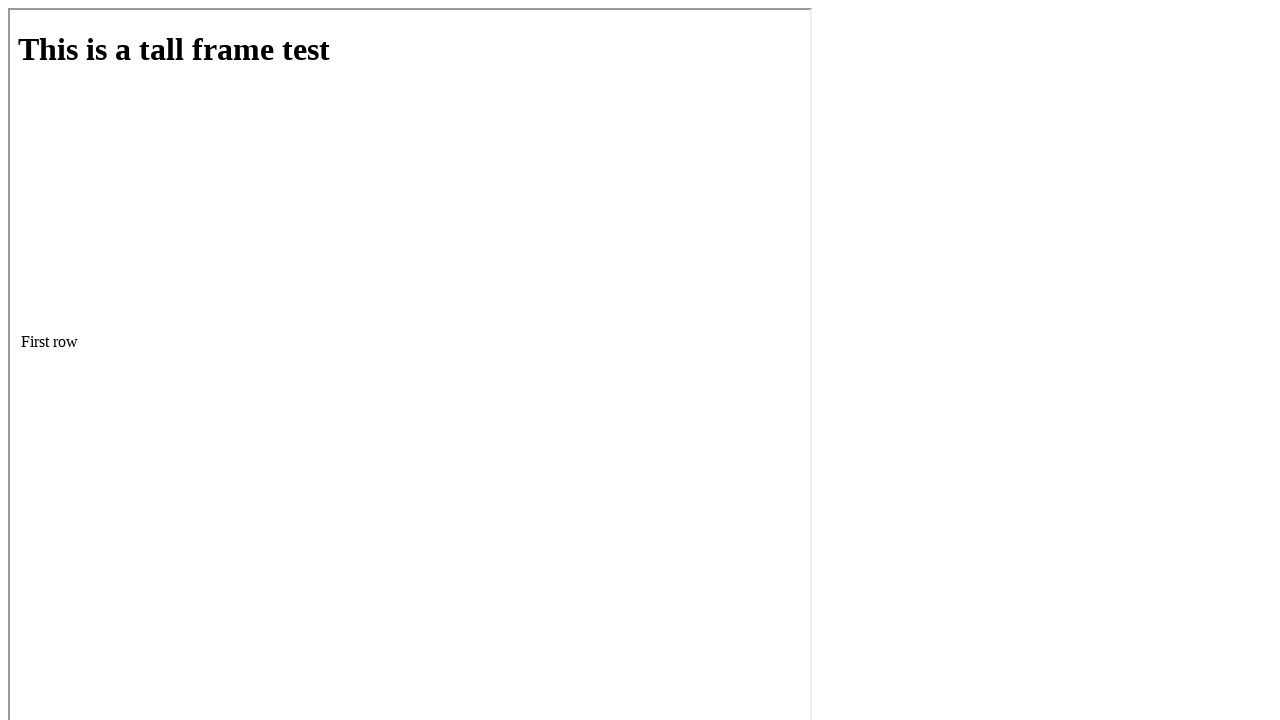

Retrieved the height of the page body
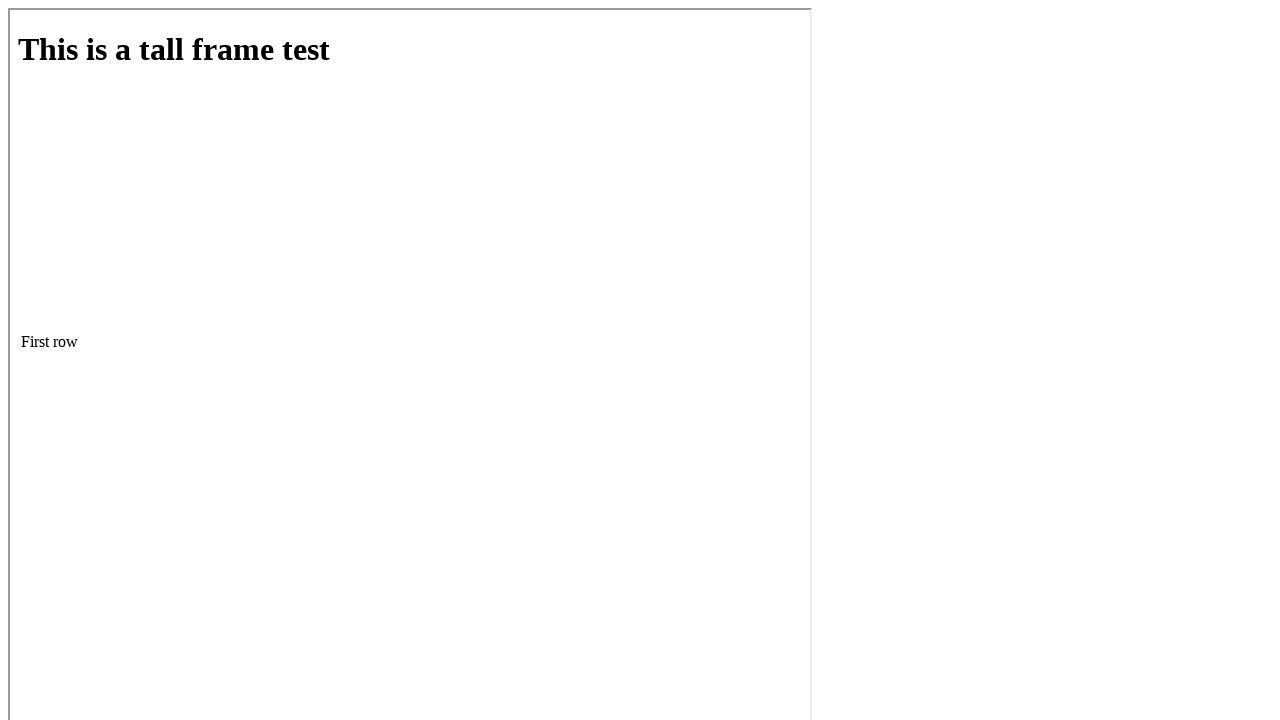

Scrolled to the bottom of the page
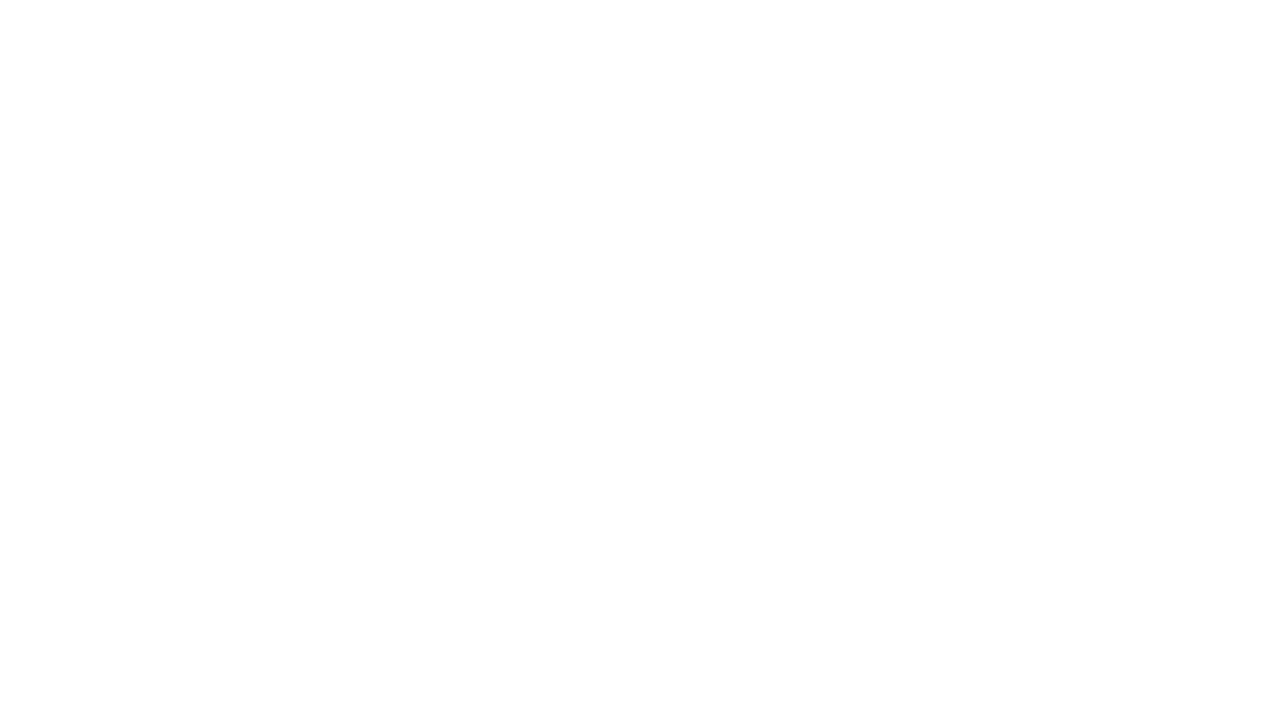

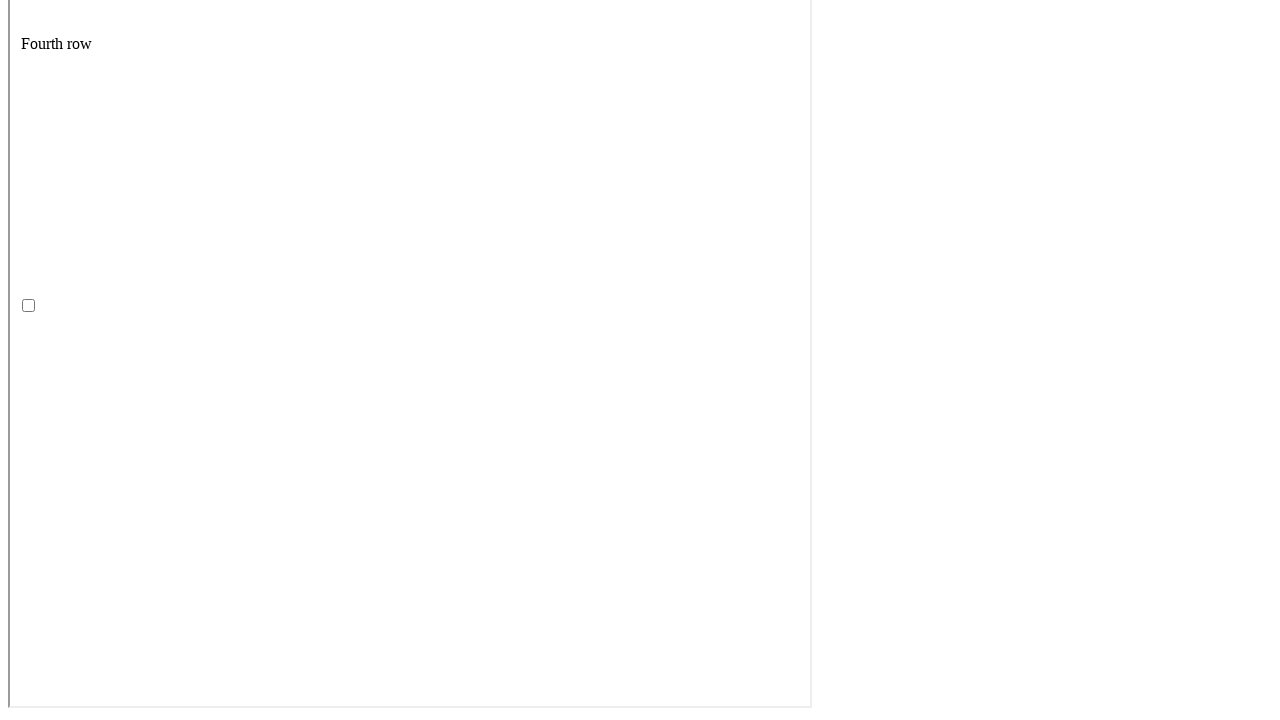